Tests adding multiple todo items to the list and verifies the count is correct

Starting URL: https://todomvc.com/examples/react/dist/

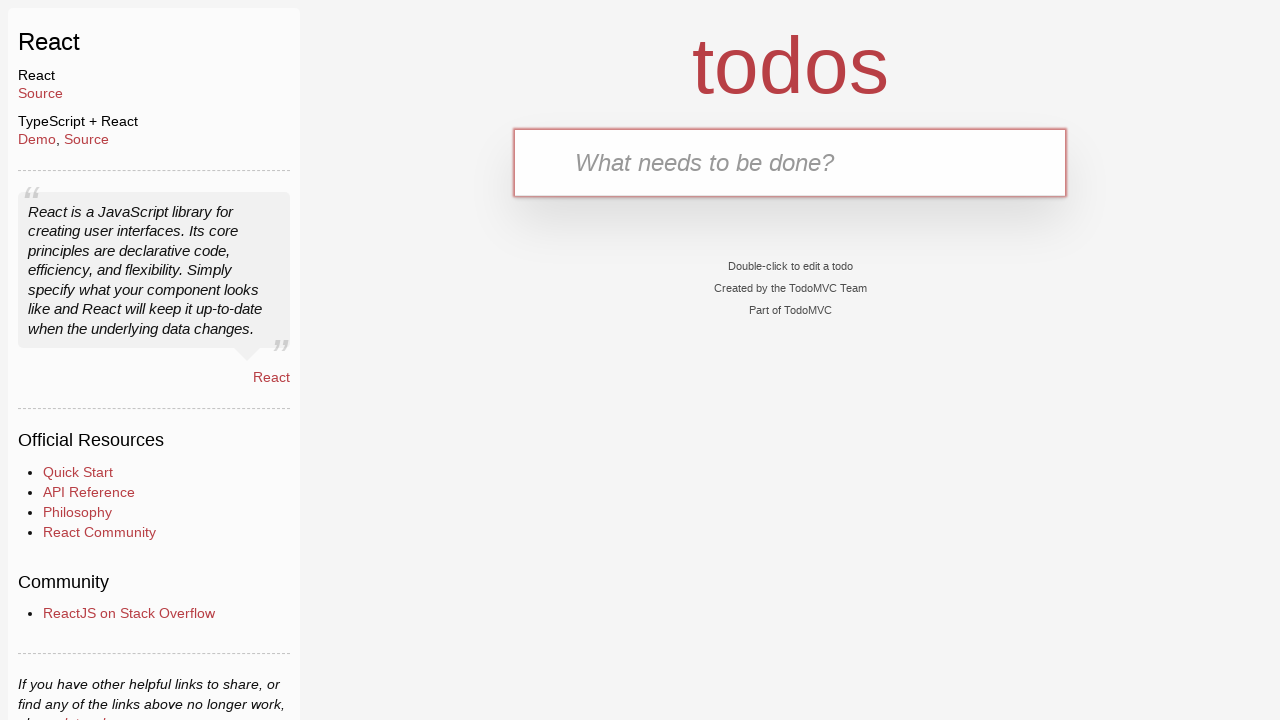

Filled todo input with 'Buy Sweets' on .new-todo
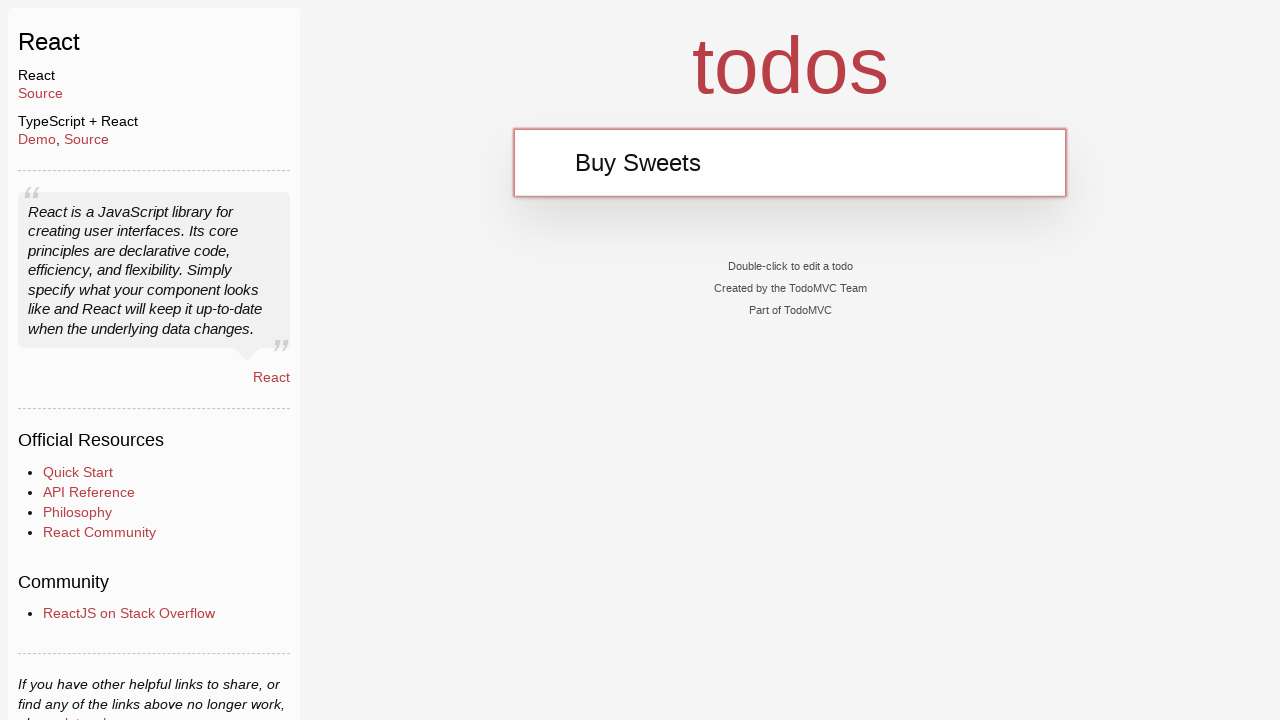

Pressed Enter to add first todo item on .new-todo
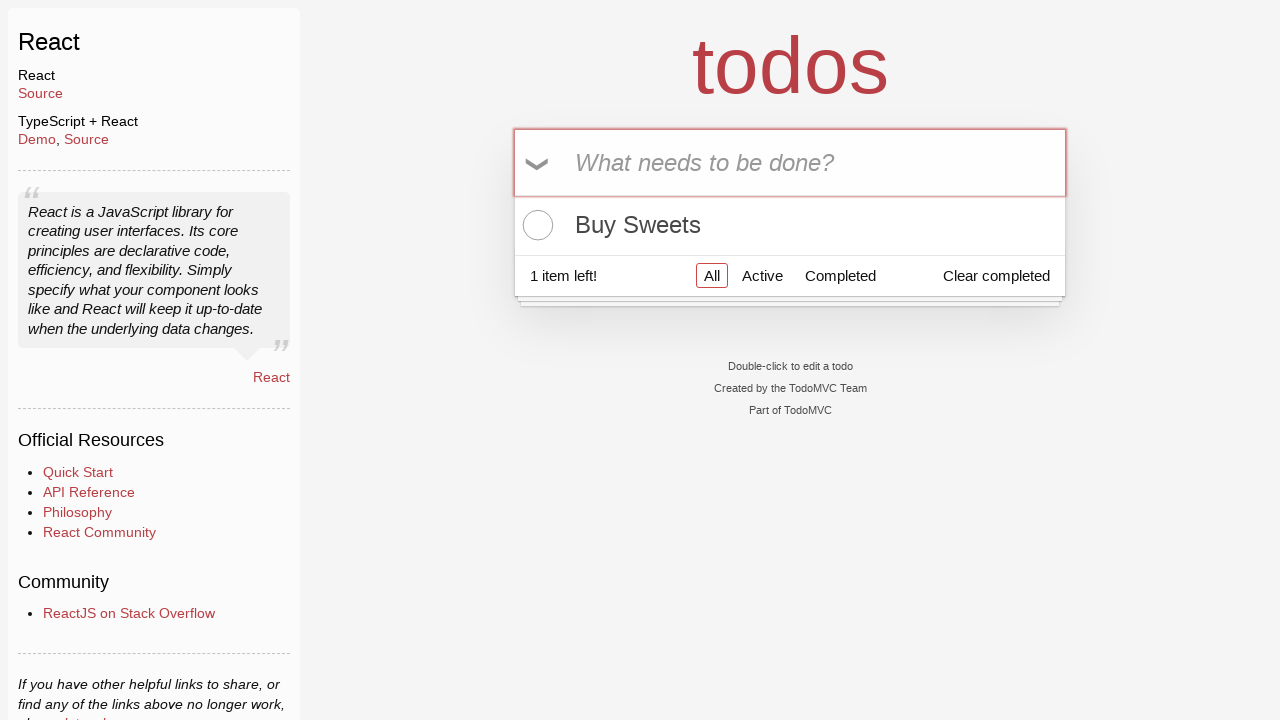

Filled todo input with 'Walk the dog' on .new-todo
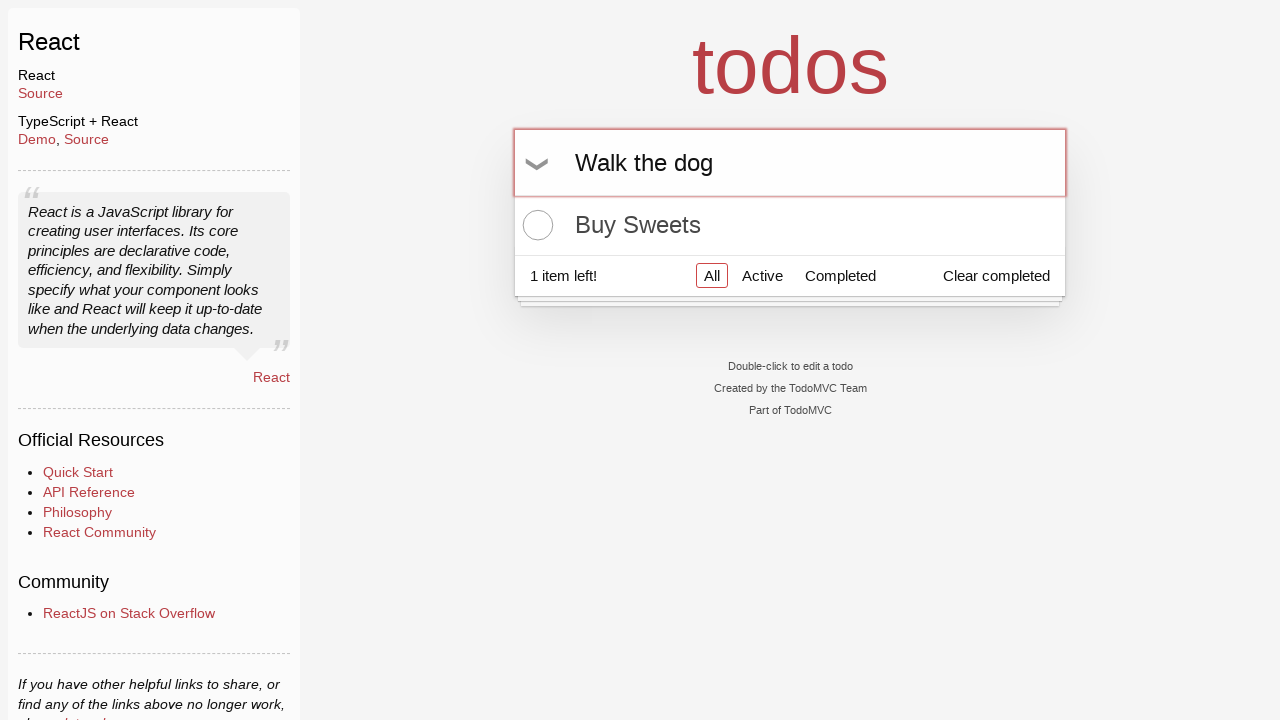

Pressed Enter to add second todo item on .new-todo
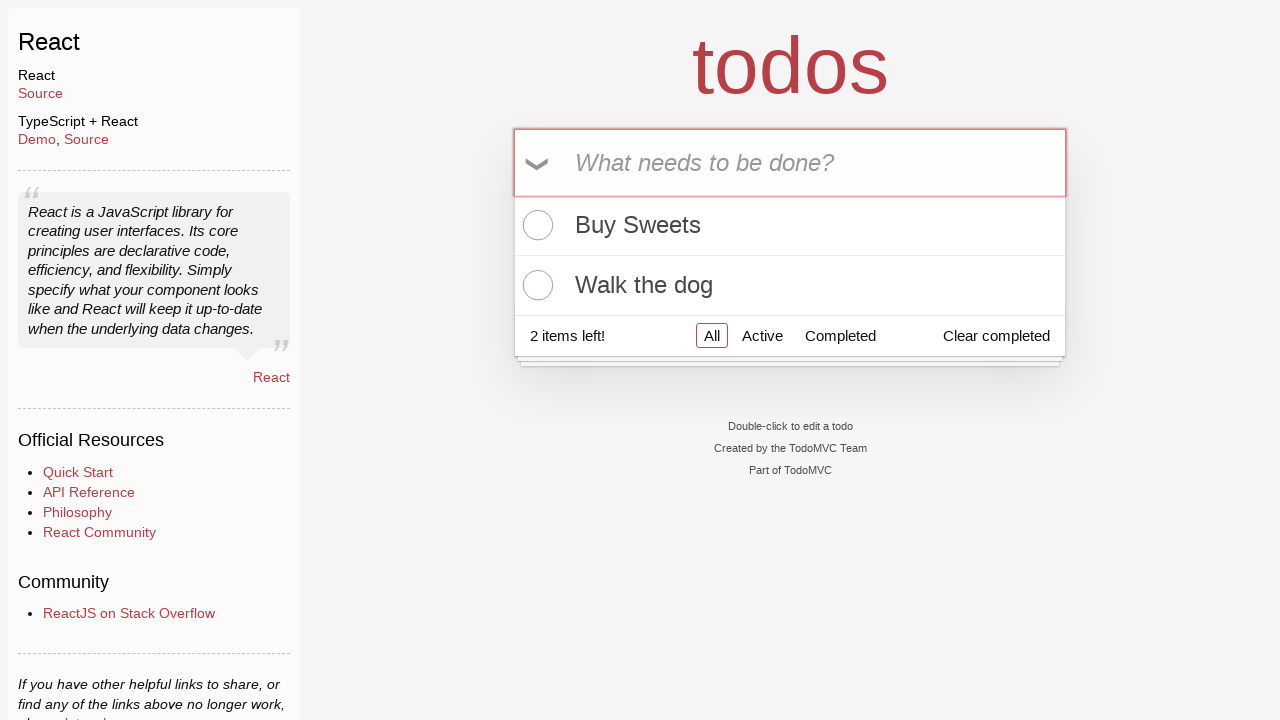

Filled todo input with 'Talk to Gary' on .new-todo
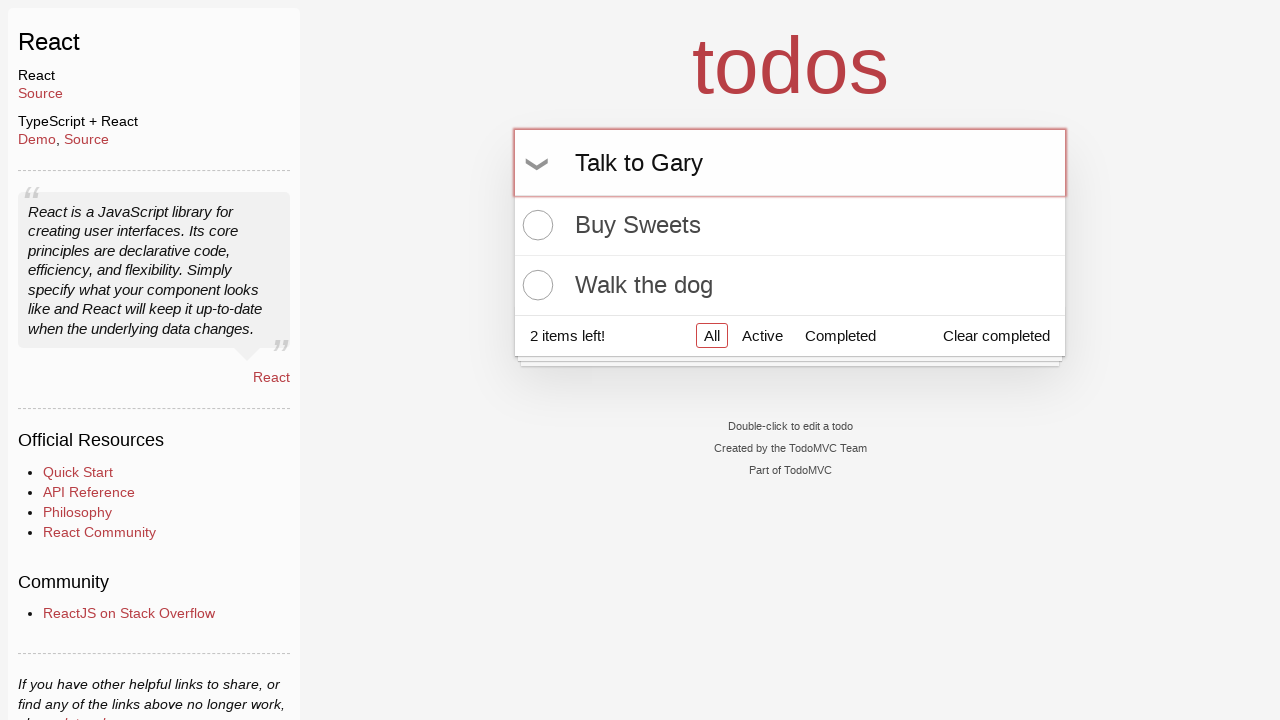

Pressed Enter to add third todo item on .new-todo
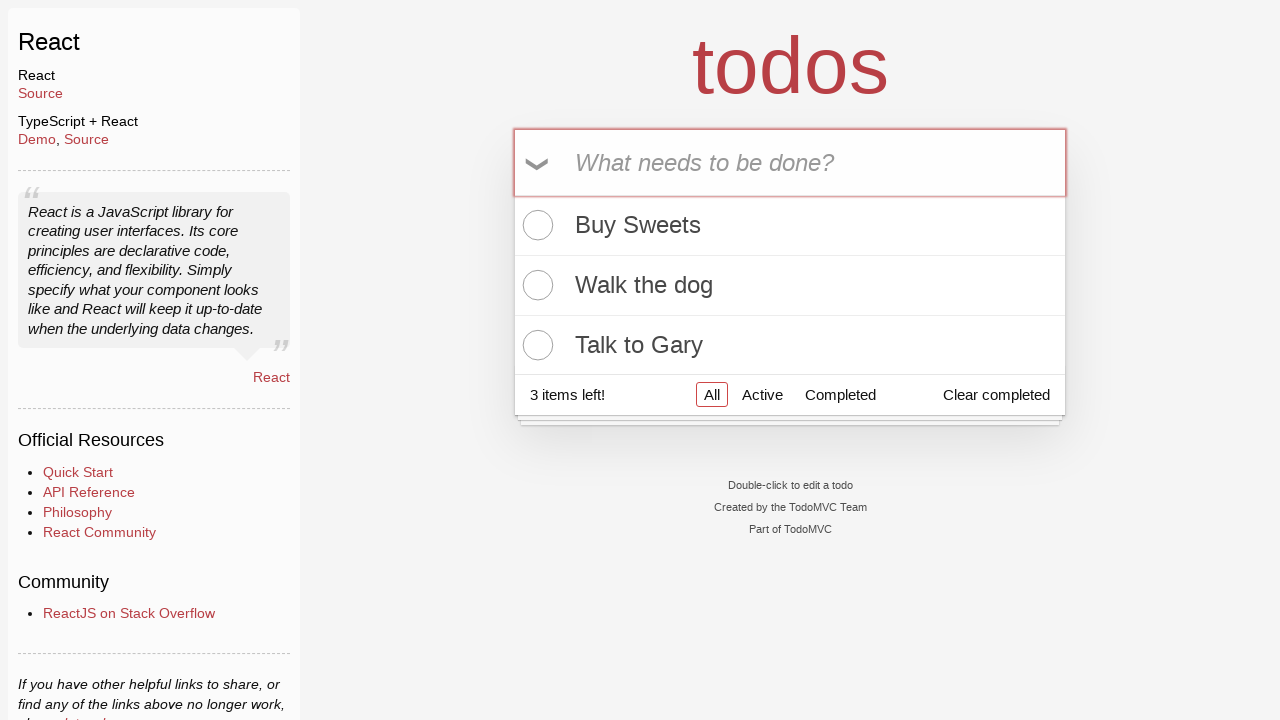

Filled todo input with 'Return Next items' on .new-todo
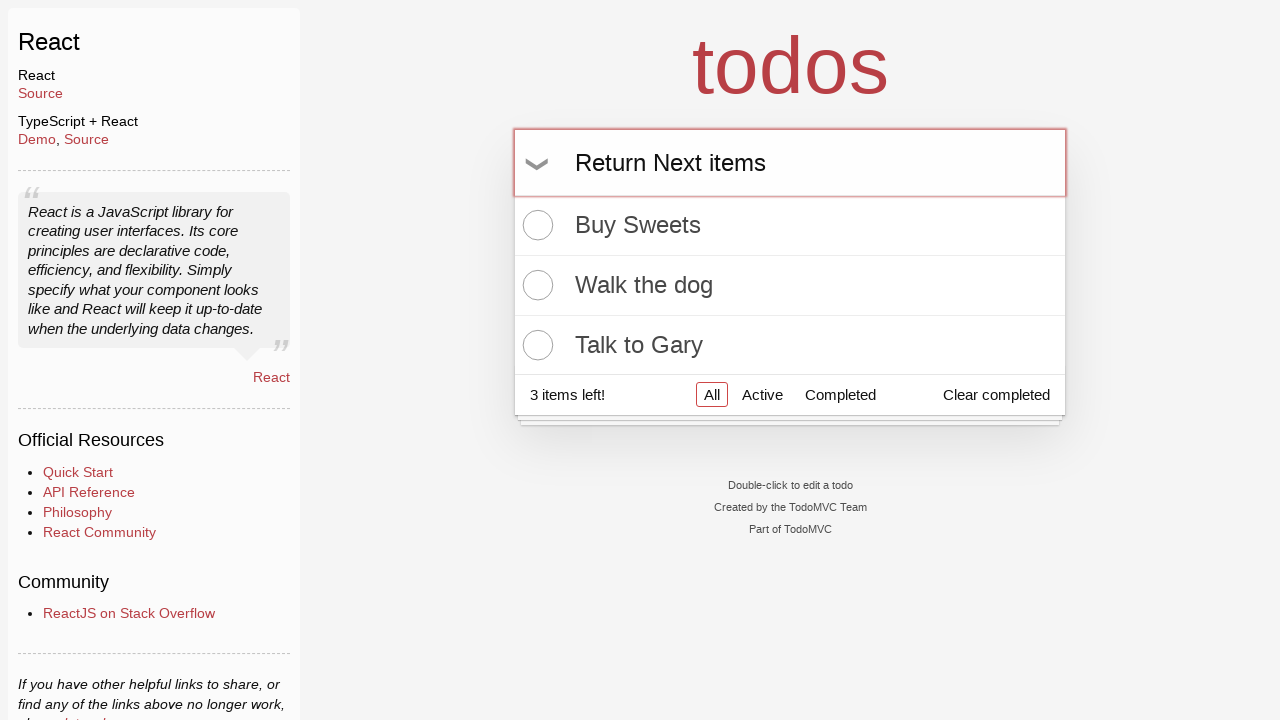

Pressed Enter to add fourth todo item on .new-todo
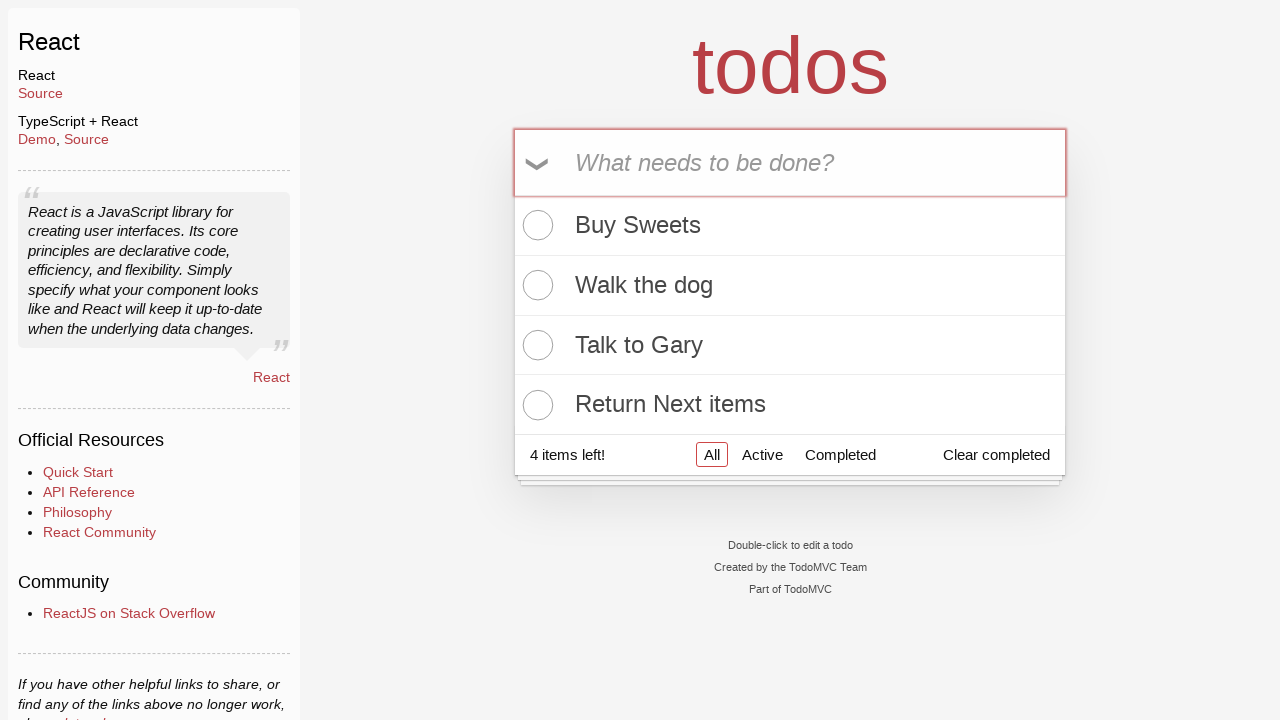

Filled todo input with 'Read a book' on .new-todo
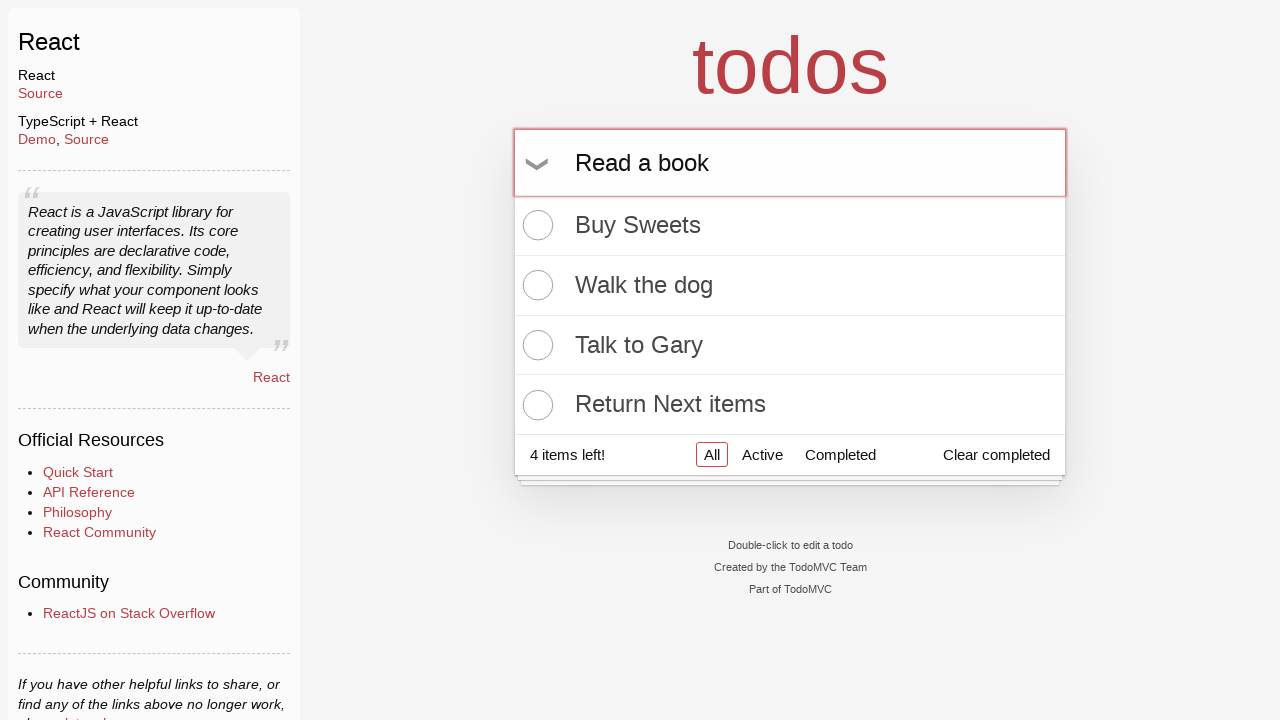

Pressed Enter to add fifth todo item on .new-todo
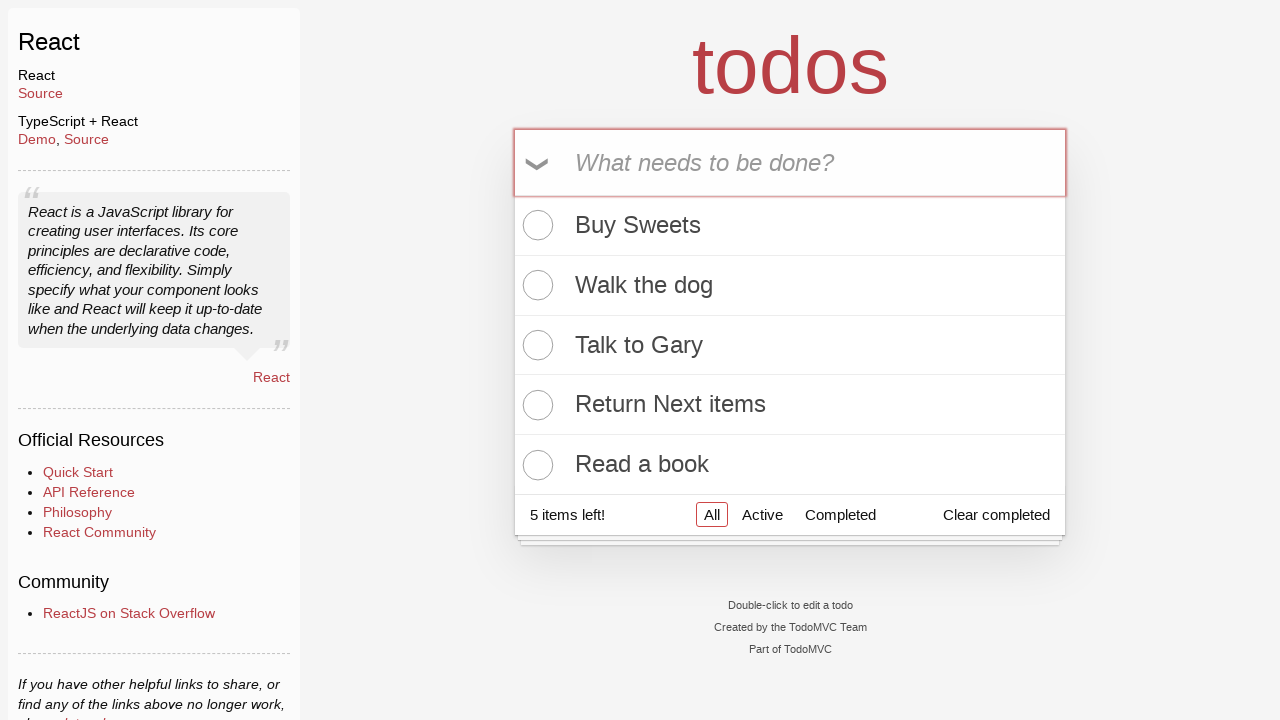

Verified all 5 todo items are present in the list
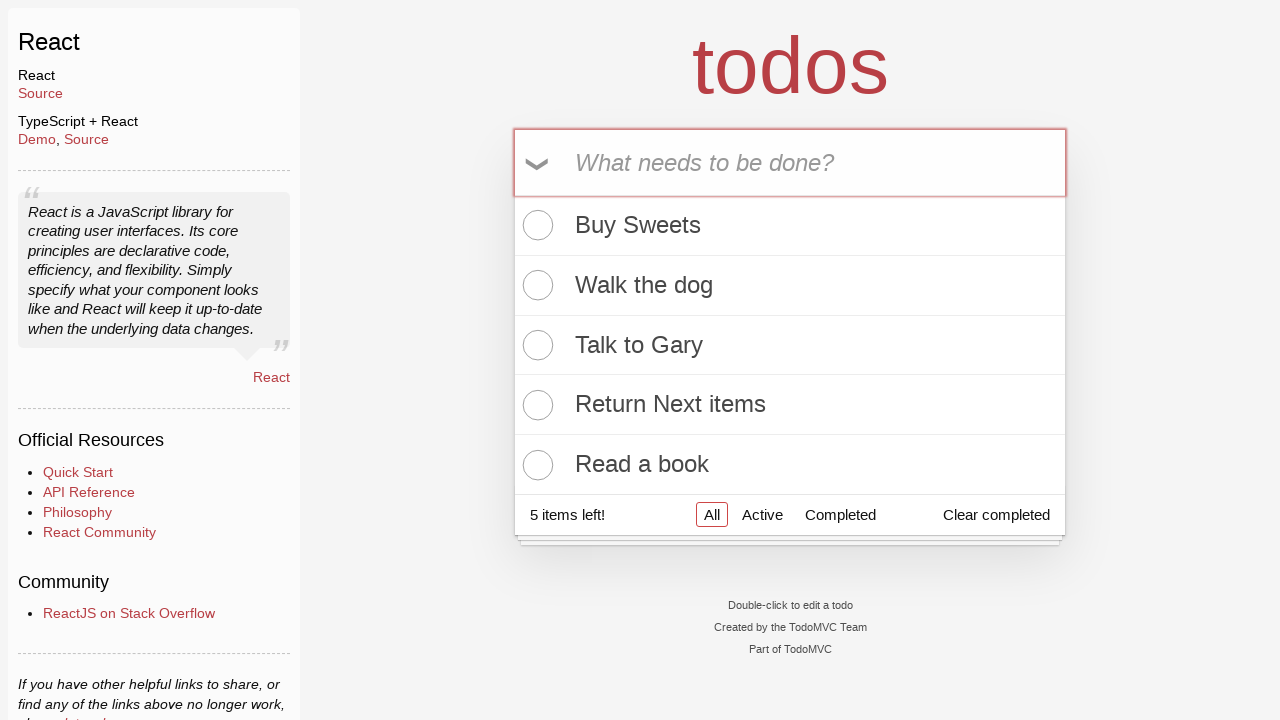

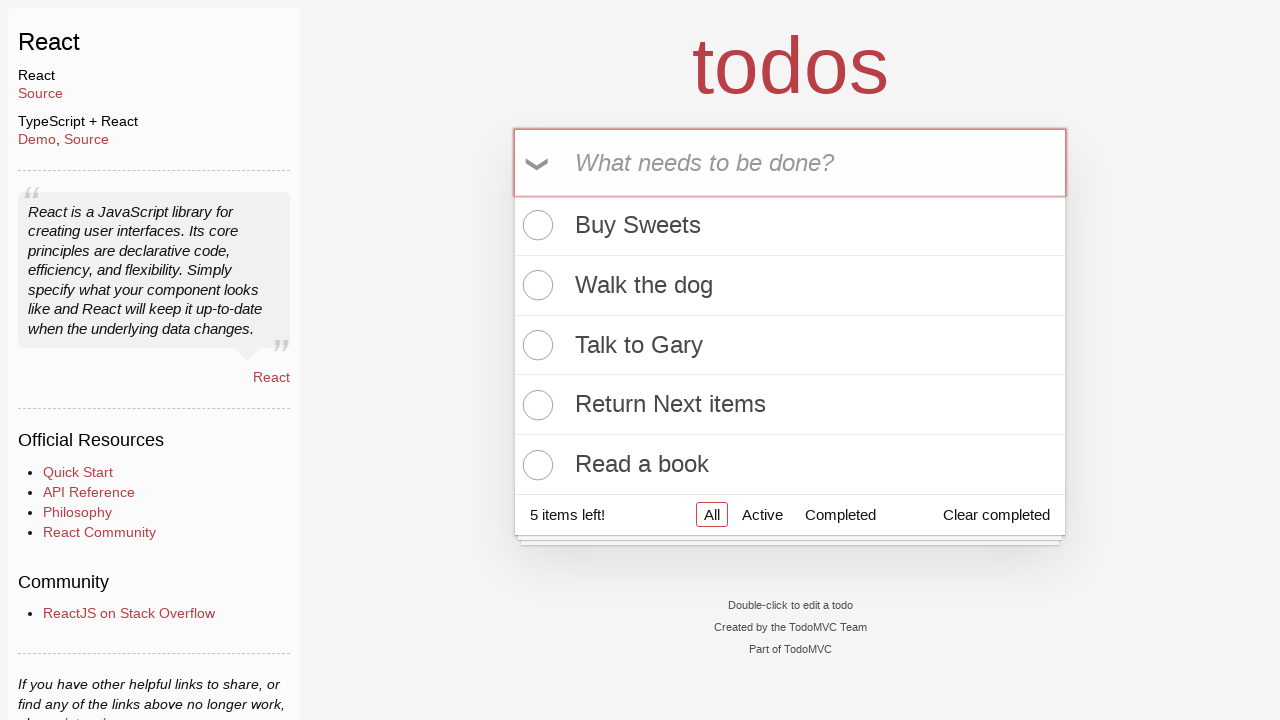